Tests scrolling to form elements and filling out a name and date field on a form

Starting URL: https://formy-project.herokuapp.com/scroll

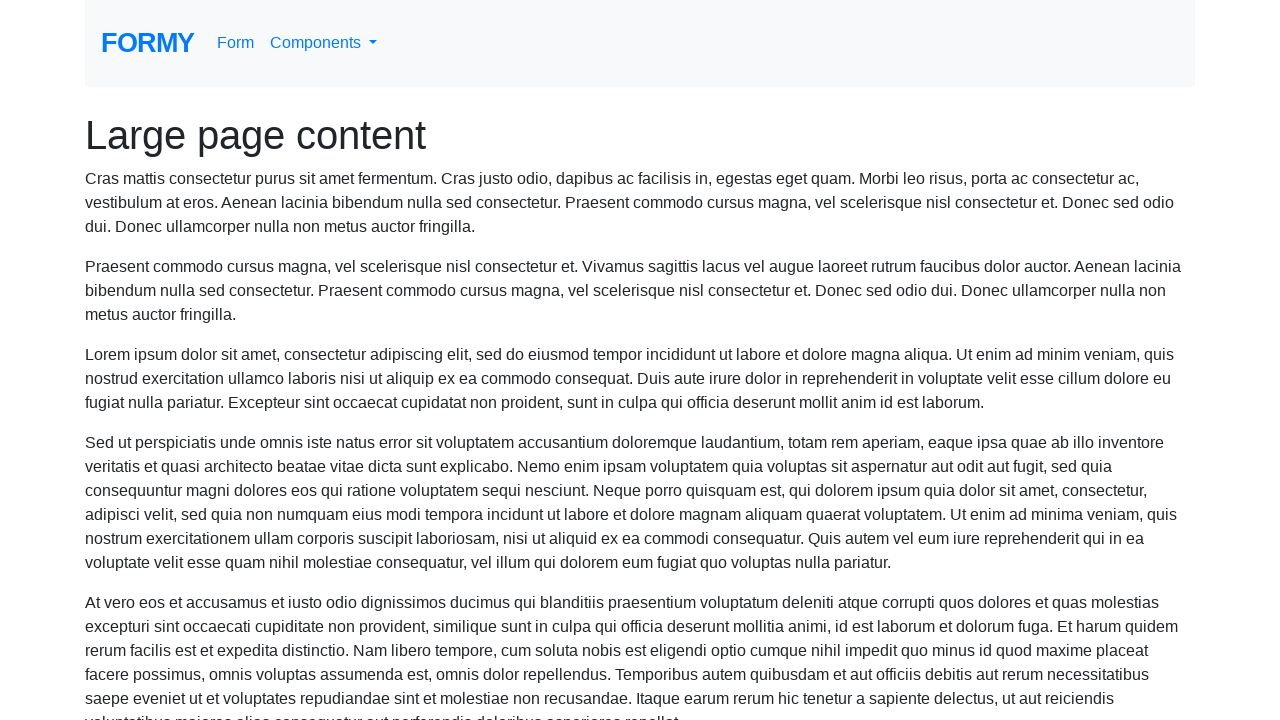

Scrolled to name field
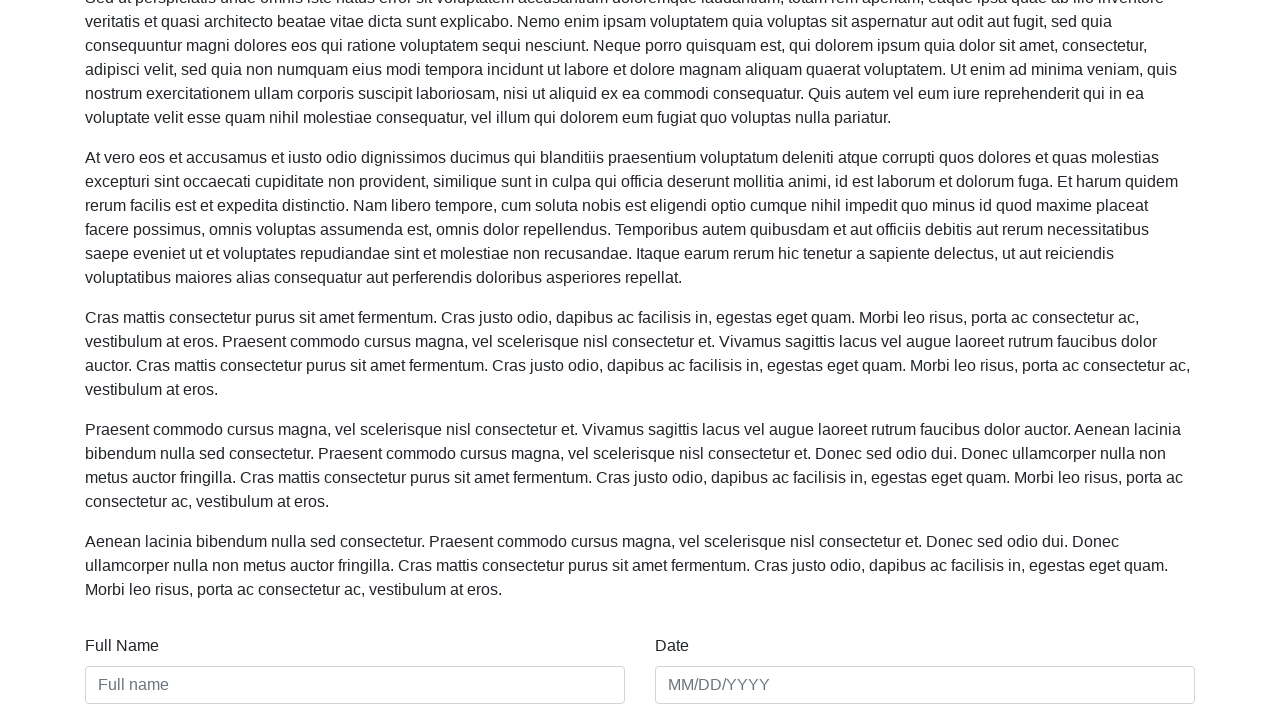

Clicked on name field at (355, 685) on #name
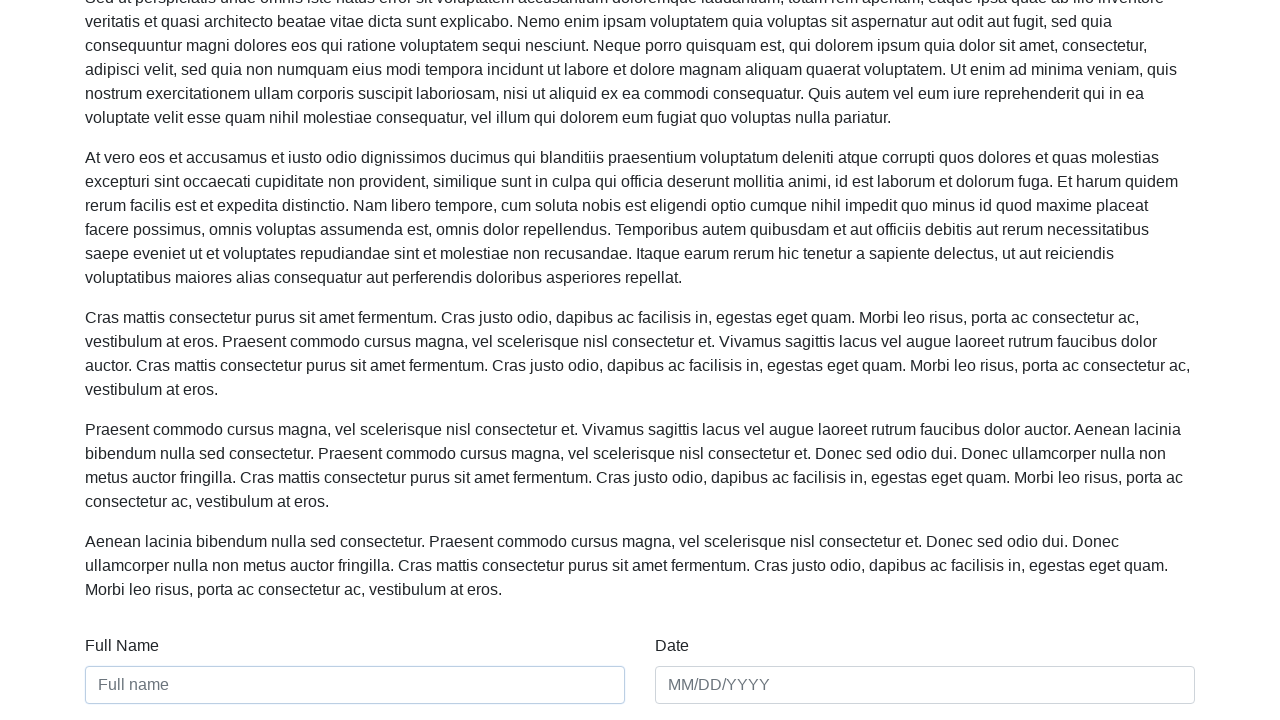

Filled name field with 'Rusini Thara' on #name
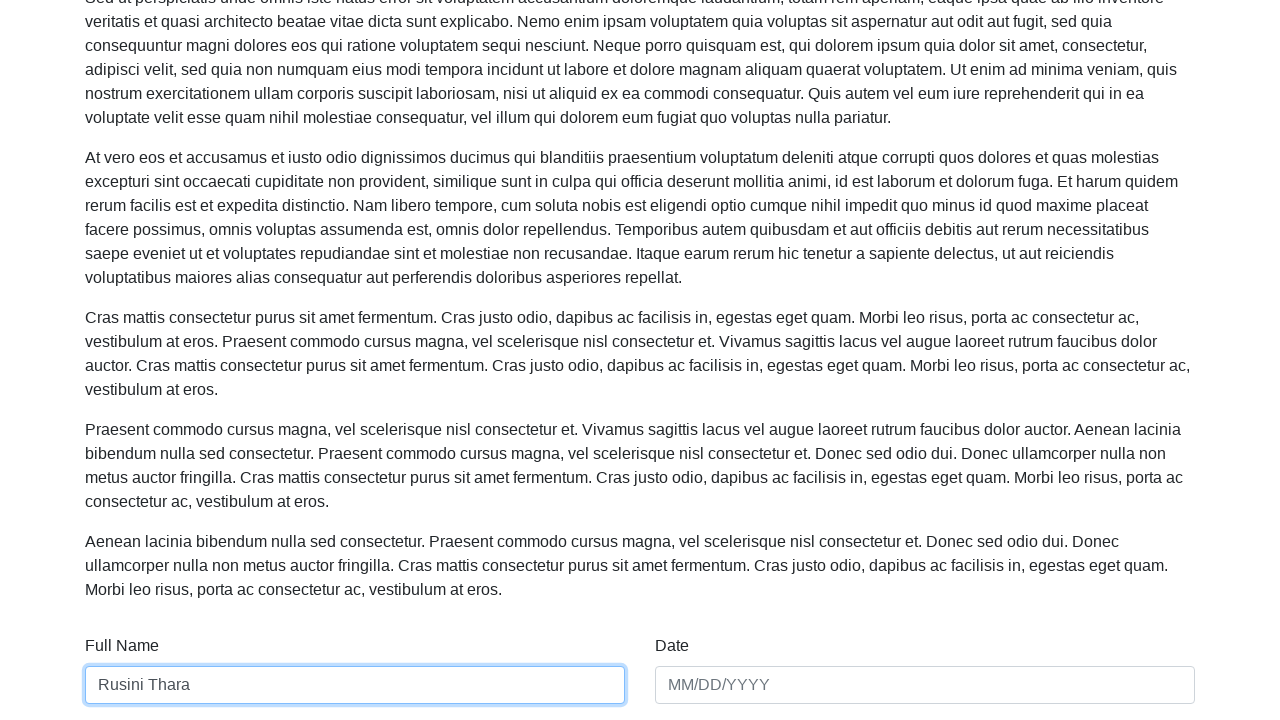

Clicked on date field at (925, 685) on #date
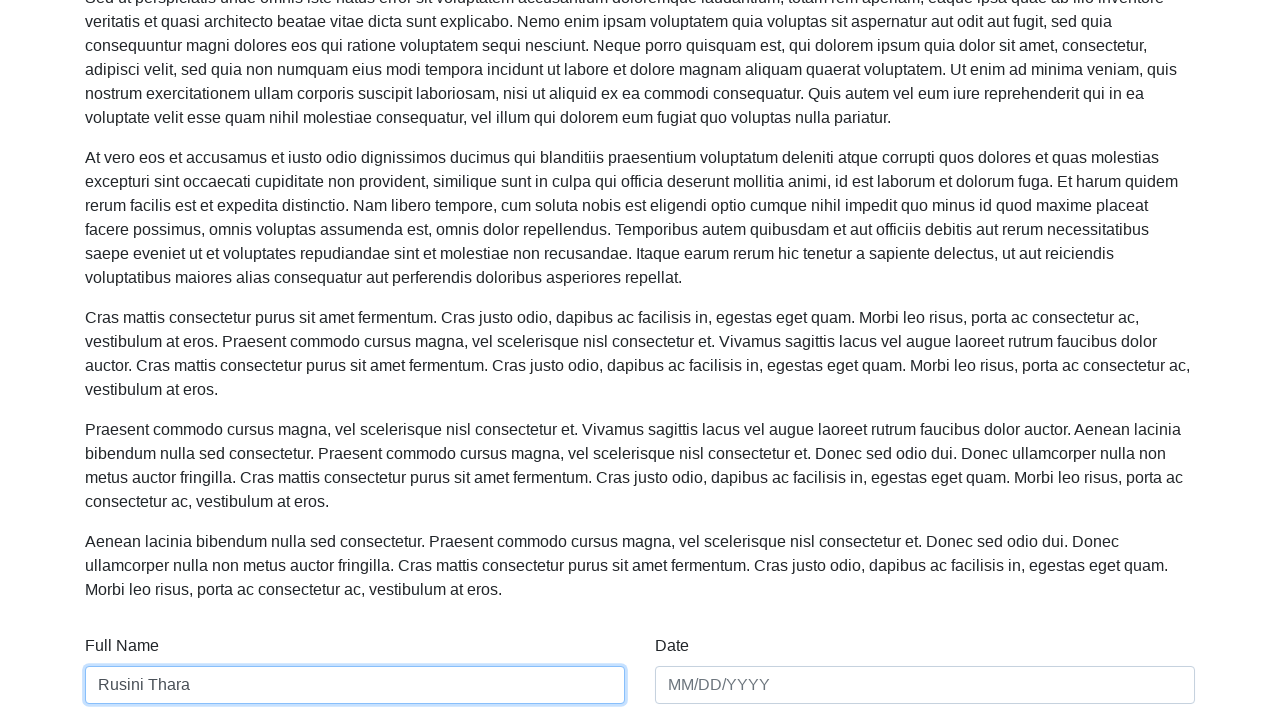

Filled date field with '7/23/2020' on #date
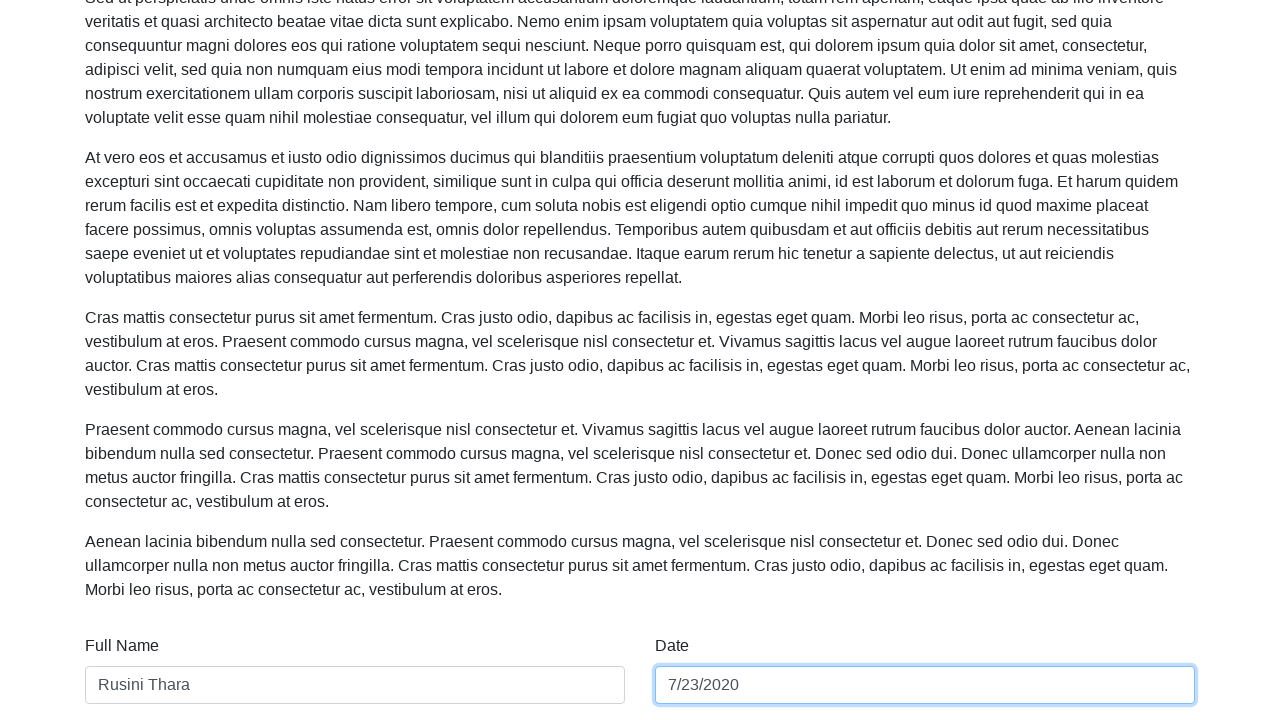

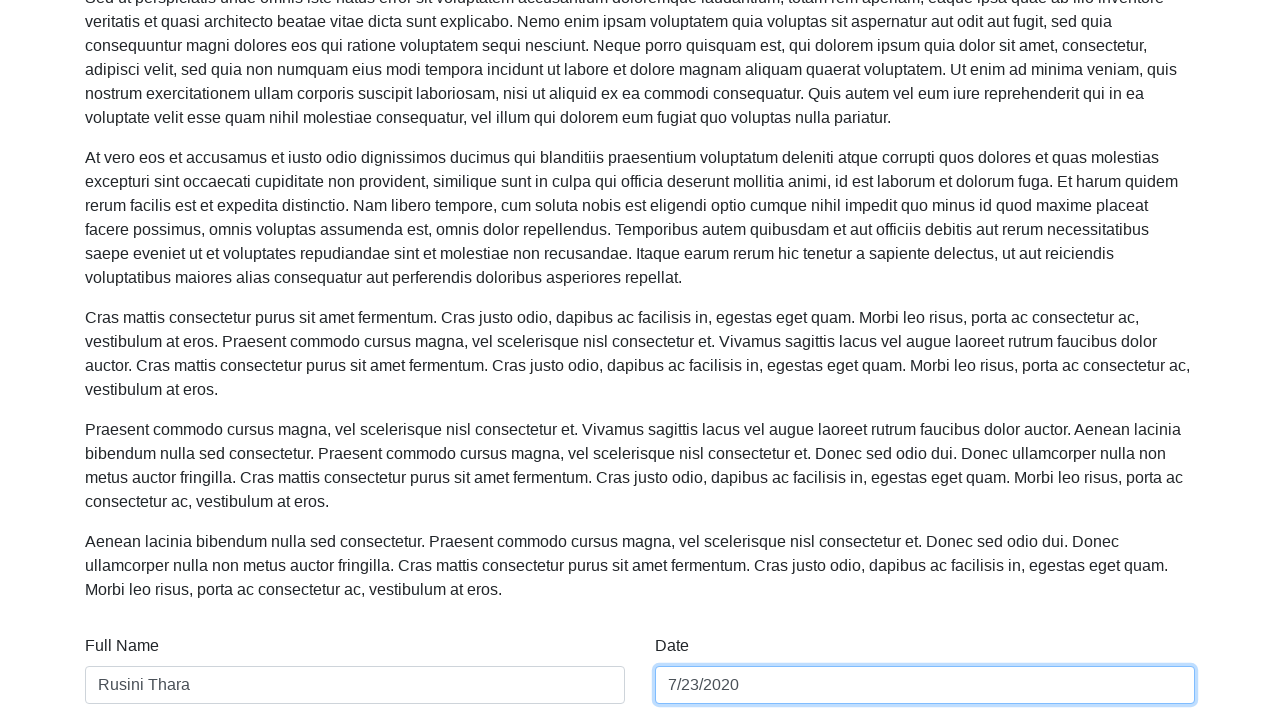